Tests table interaction functionality by reading table structure (columns, rows, cell values), clicking on a table header to sort, and verifying footer content on a Selenium training page.

Starting URL: https://v1.training-support.net/selenium/tables

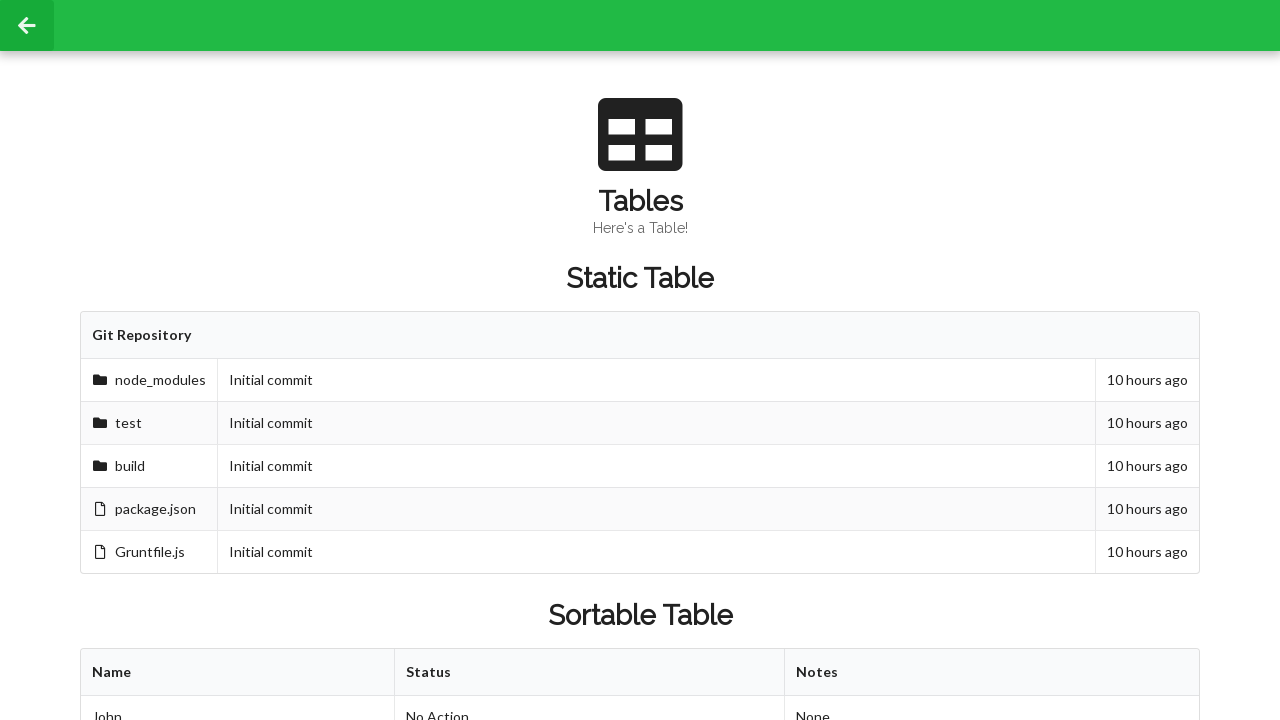

Waited for sortable table to be visible
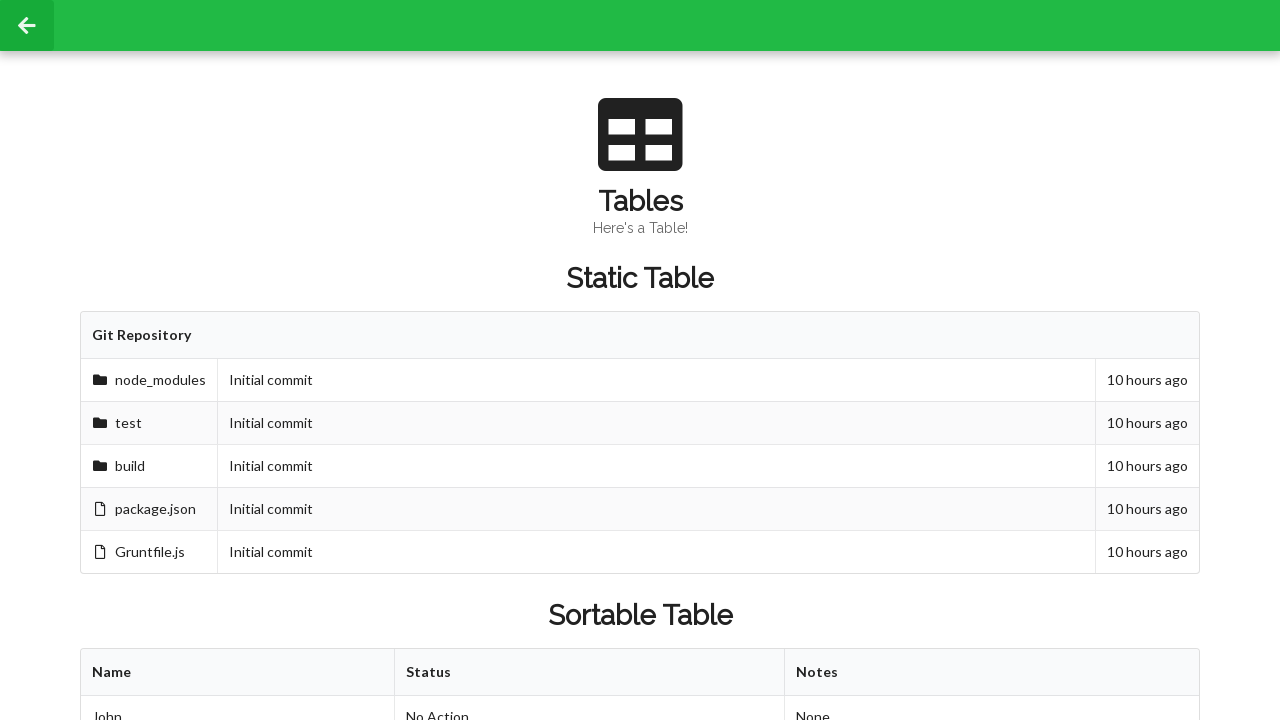

Retrieved table columns - found 3 columns
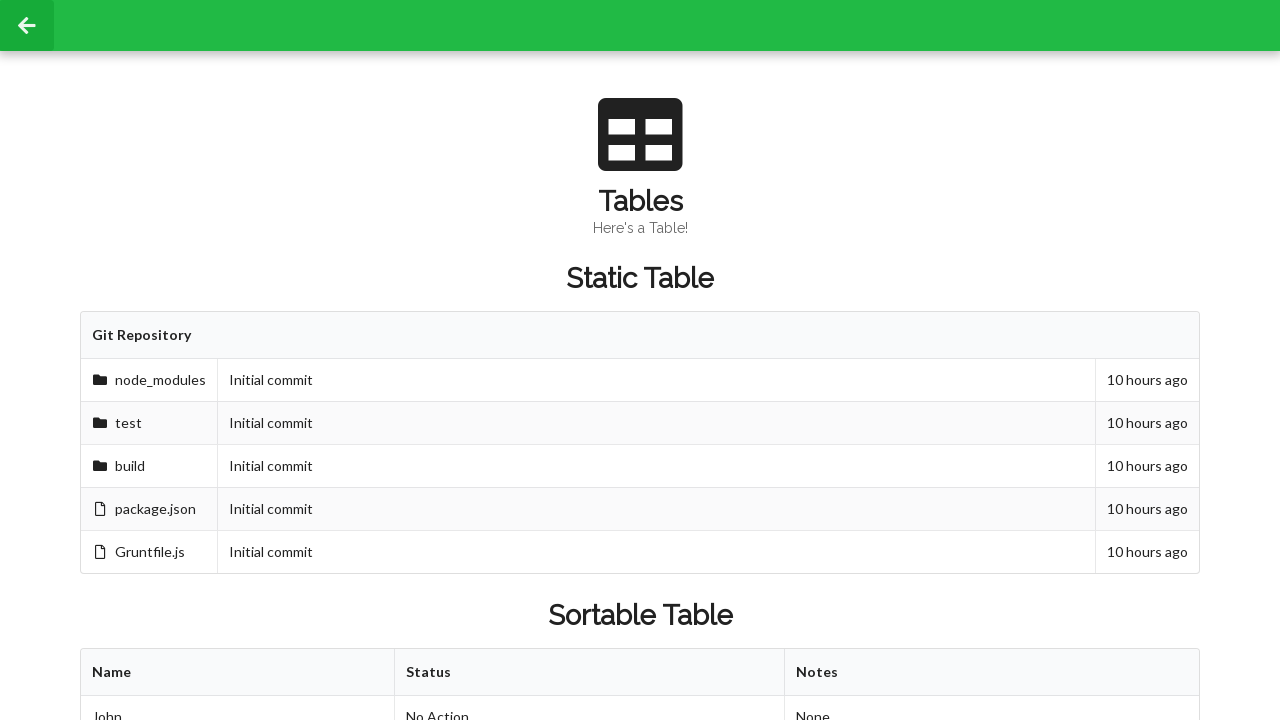

Retrieved table rows - found 3 rows
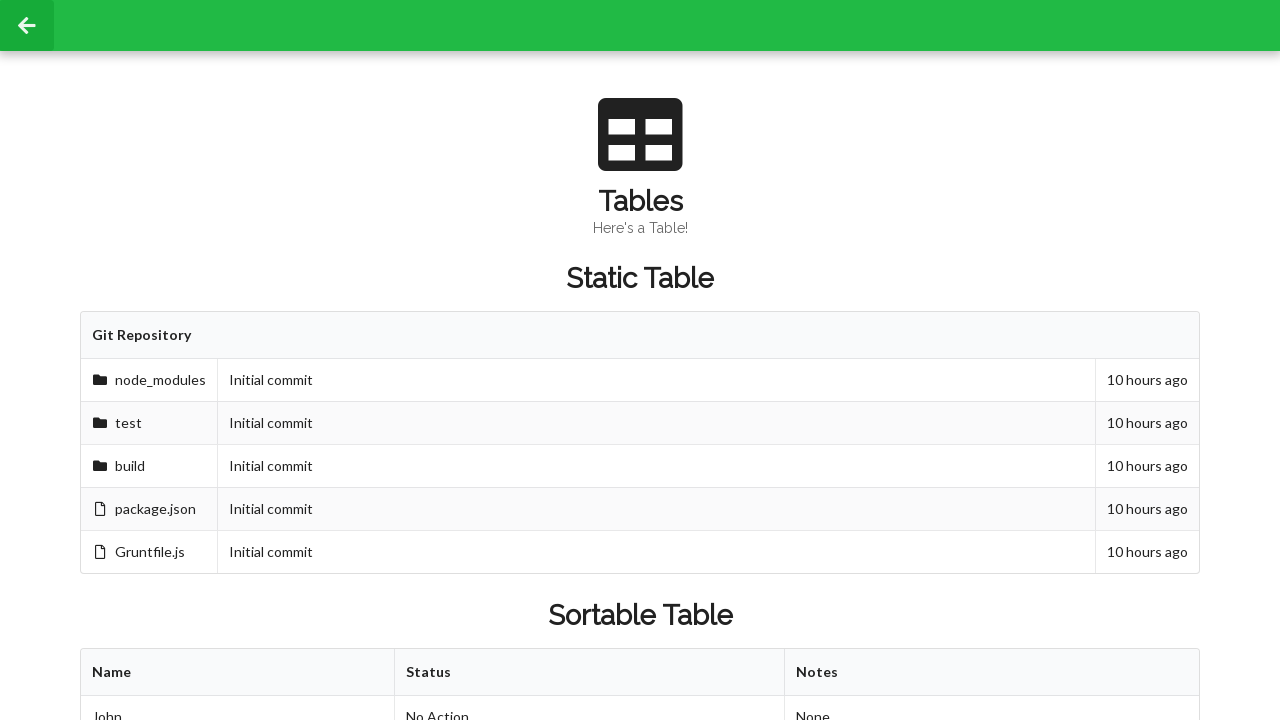

Retrieved second row, second cell value before sort: 'Approved'
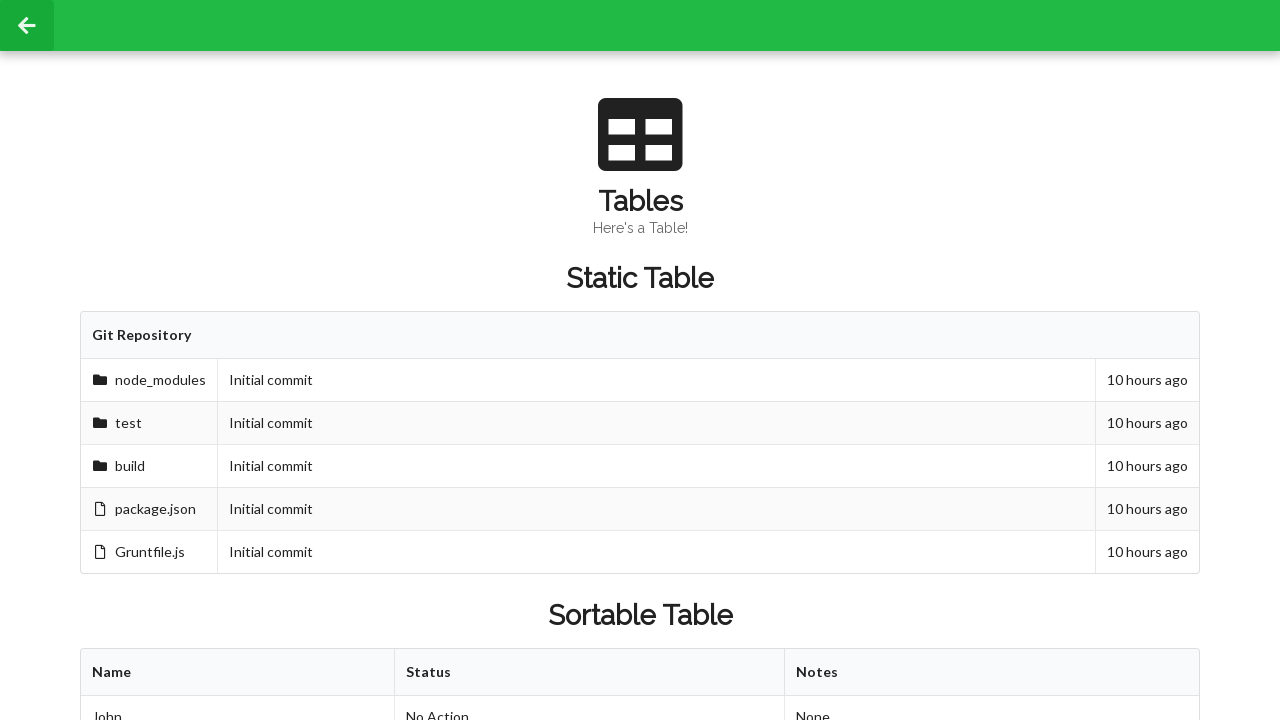

Clicked table header to sort at (238, 673) on xpath=//table[@id='sortableTable']/thead/tr/th
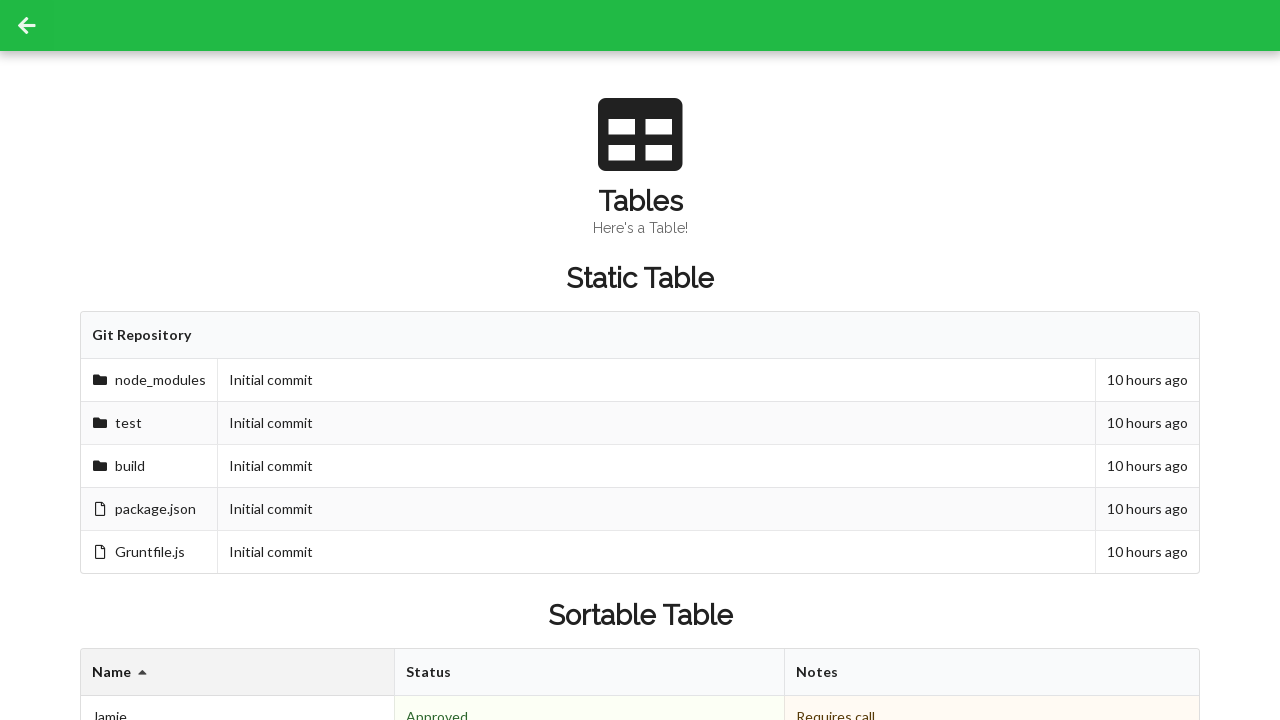

Retrieved second row, second cell value after sort: 'Denied'
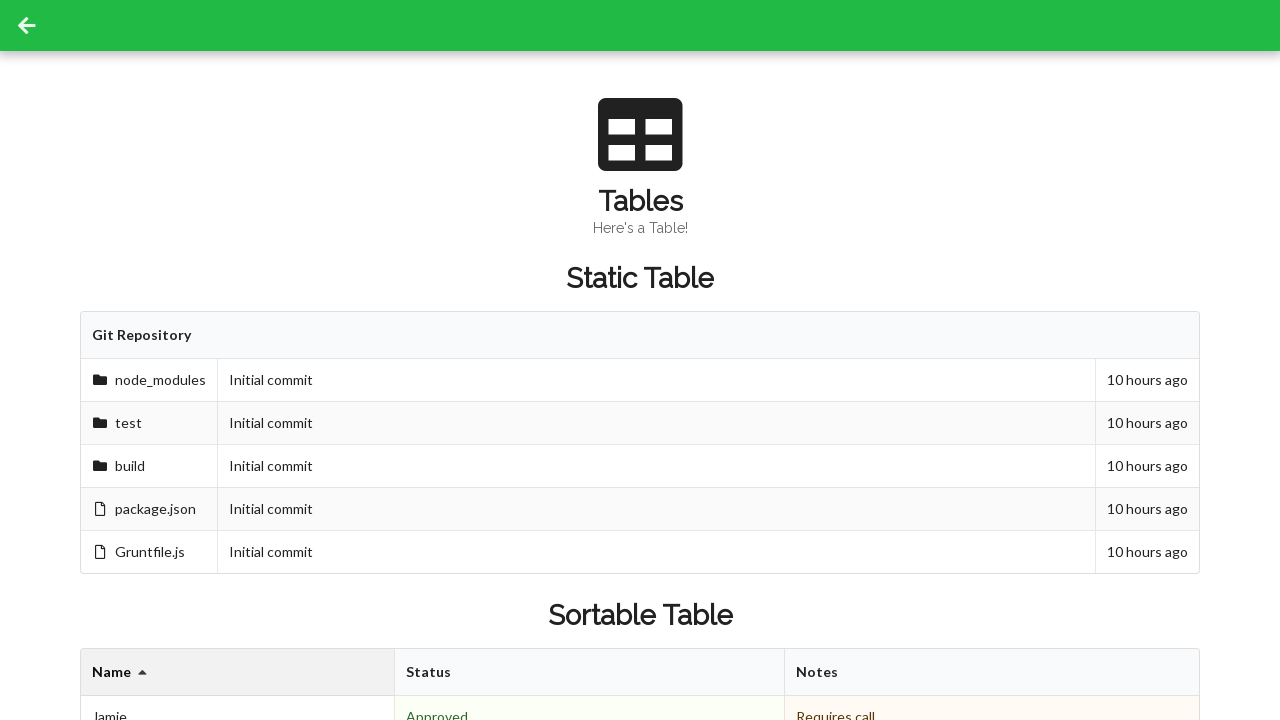

Retrieved footer cells - found 3 footer cells
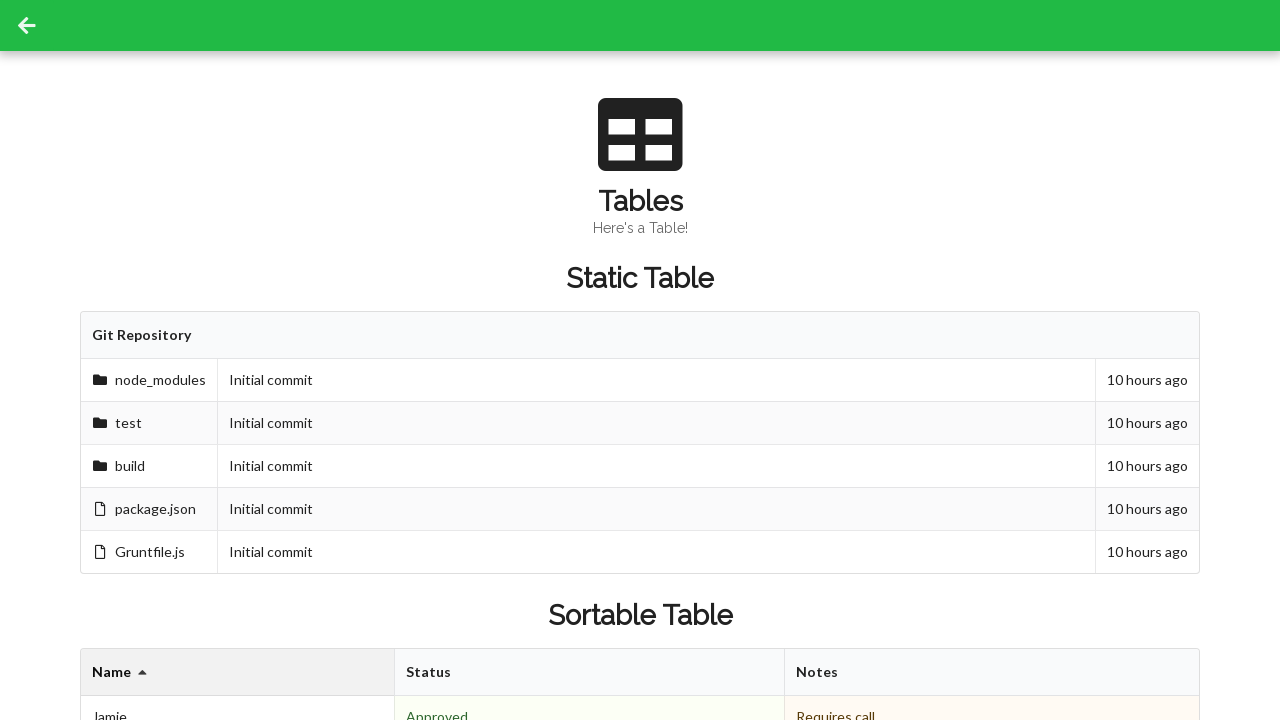

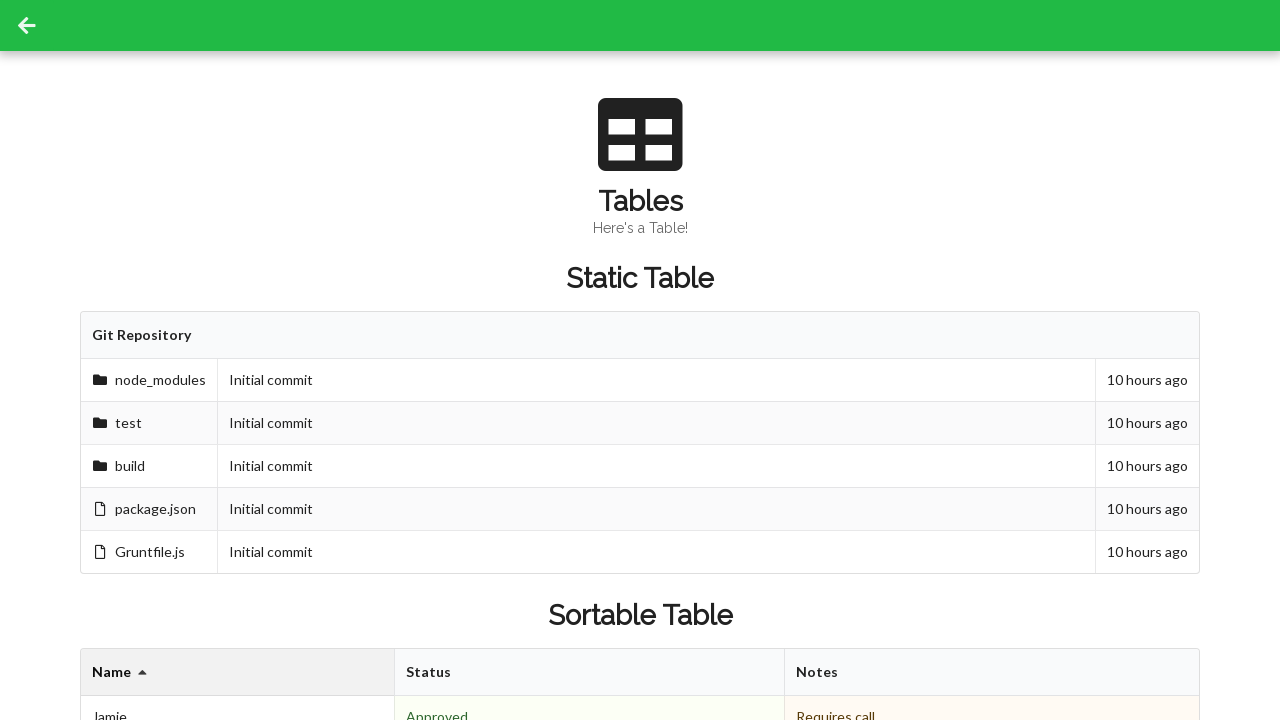